Tests radio button functionality by verifying the female radio button is enabled and displayed, then clicking it to select it, and verifying the selection state changes.

Starting URL: https://www.syntaxprojects.com/basic-radiobutton-demo.php

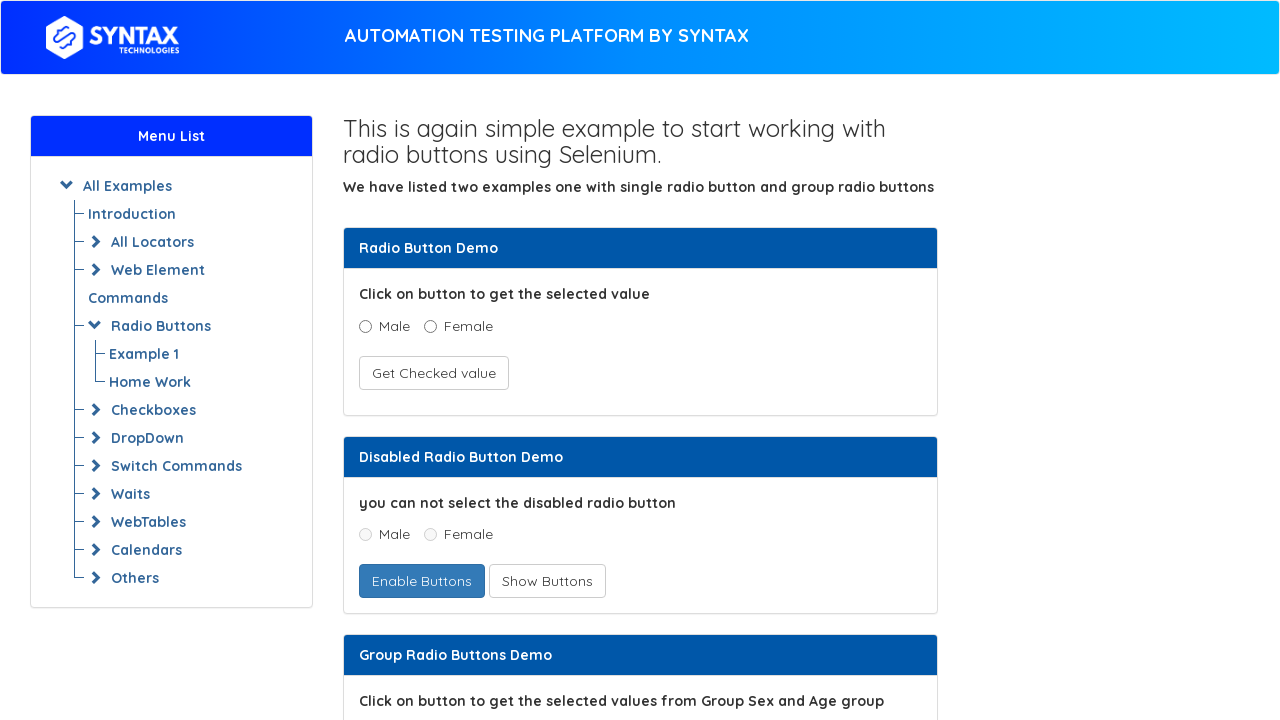

Located the female radio button element
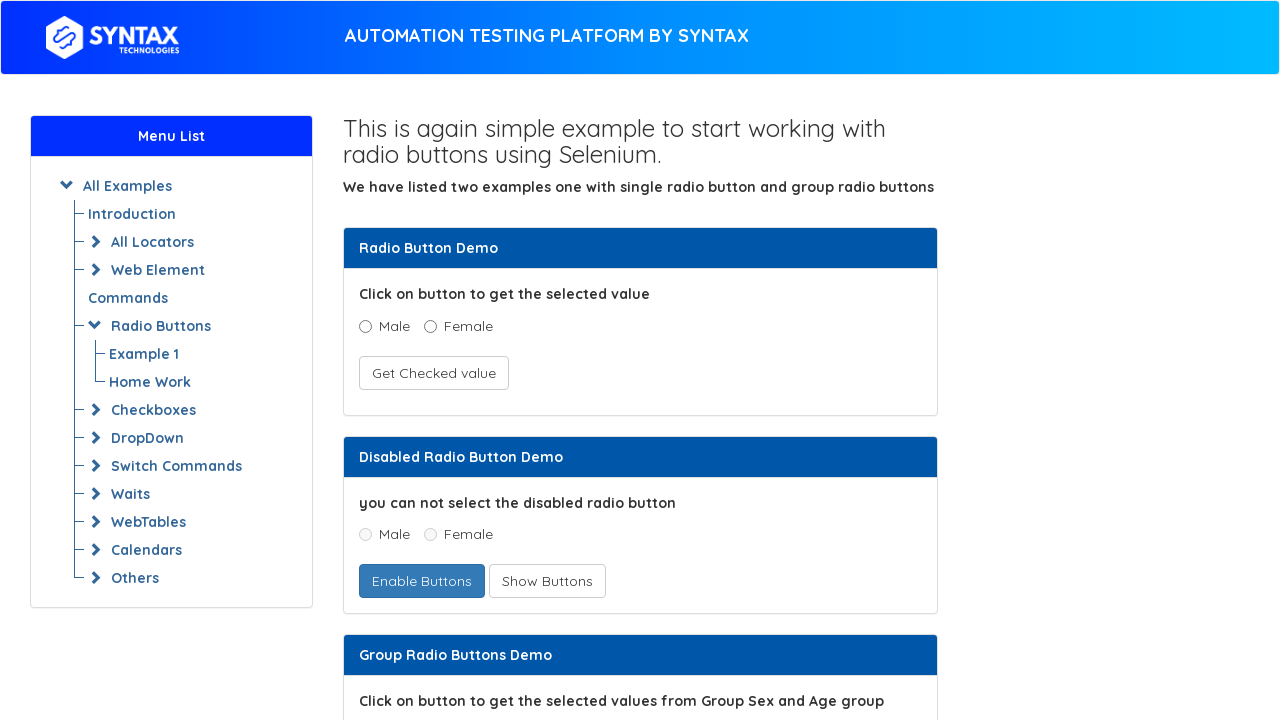

Female radio button became visible
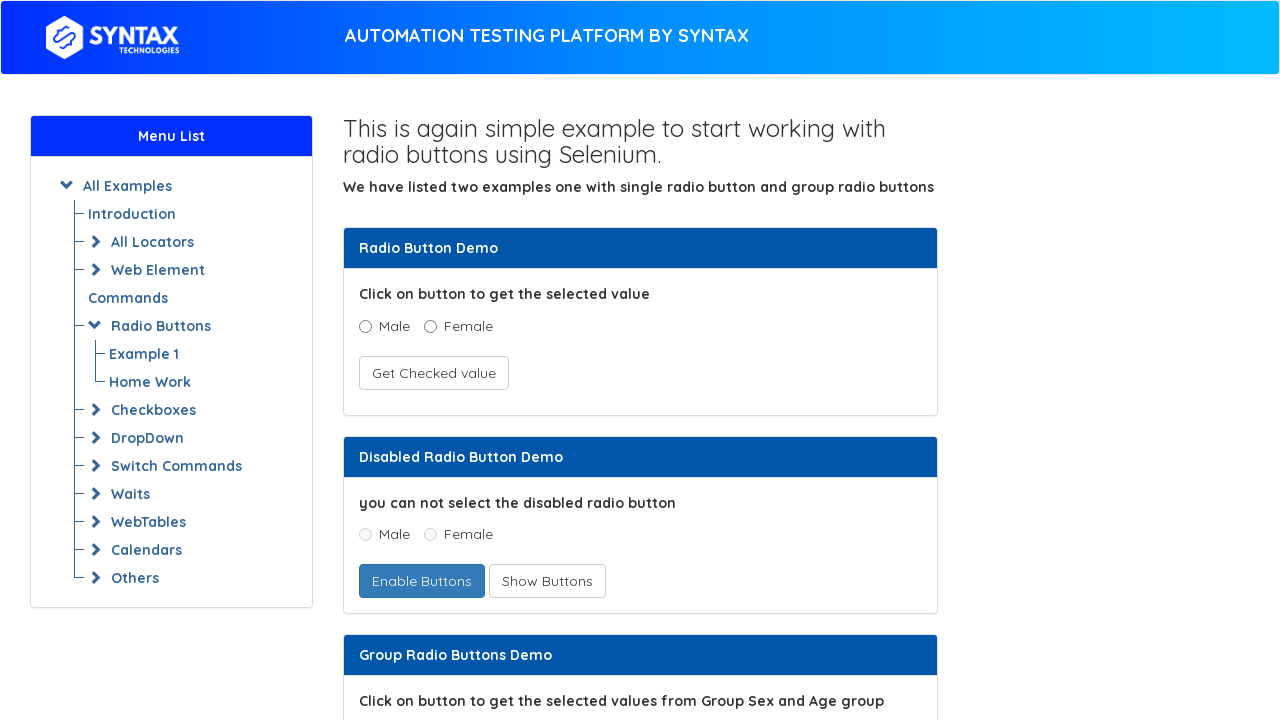

Verified female radio button is enabled
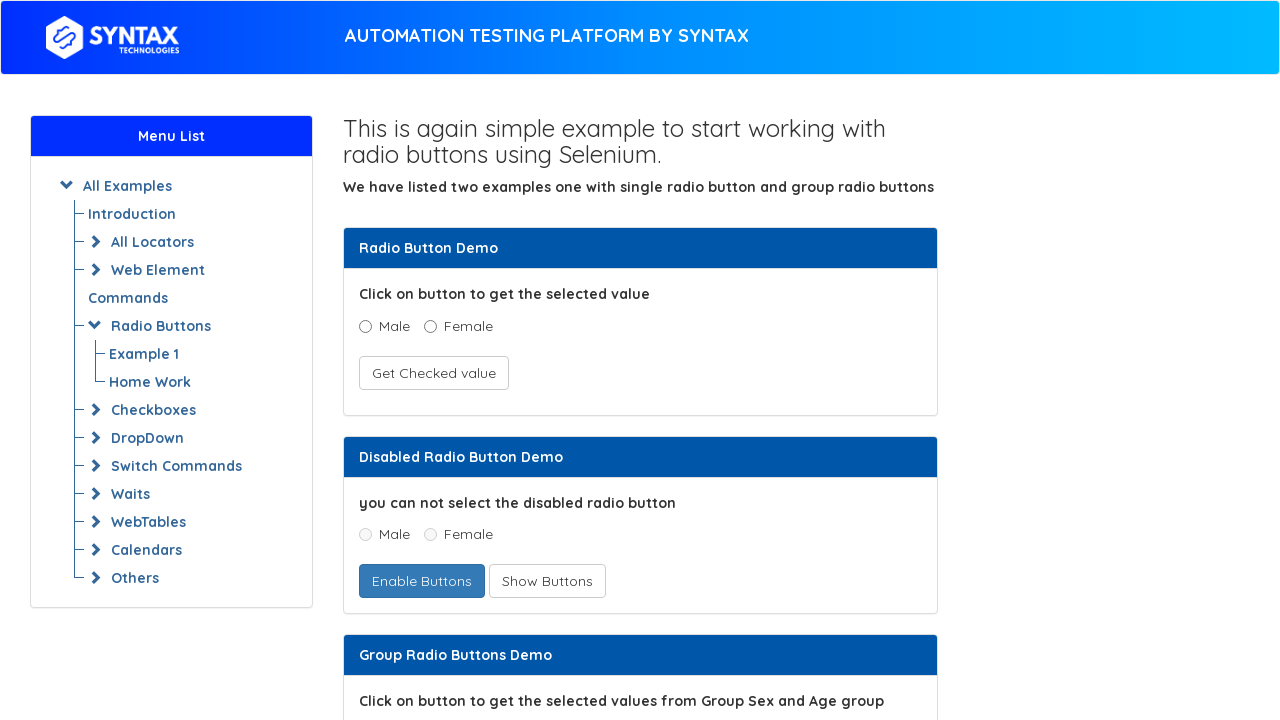

Verified female radio button is visible
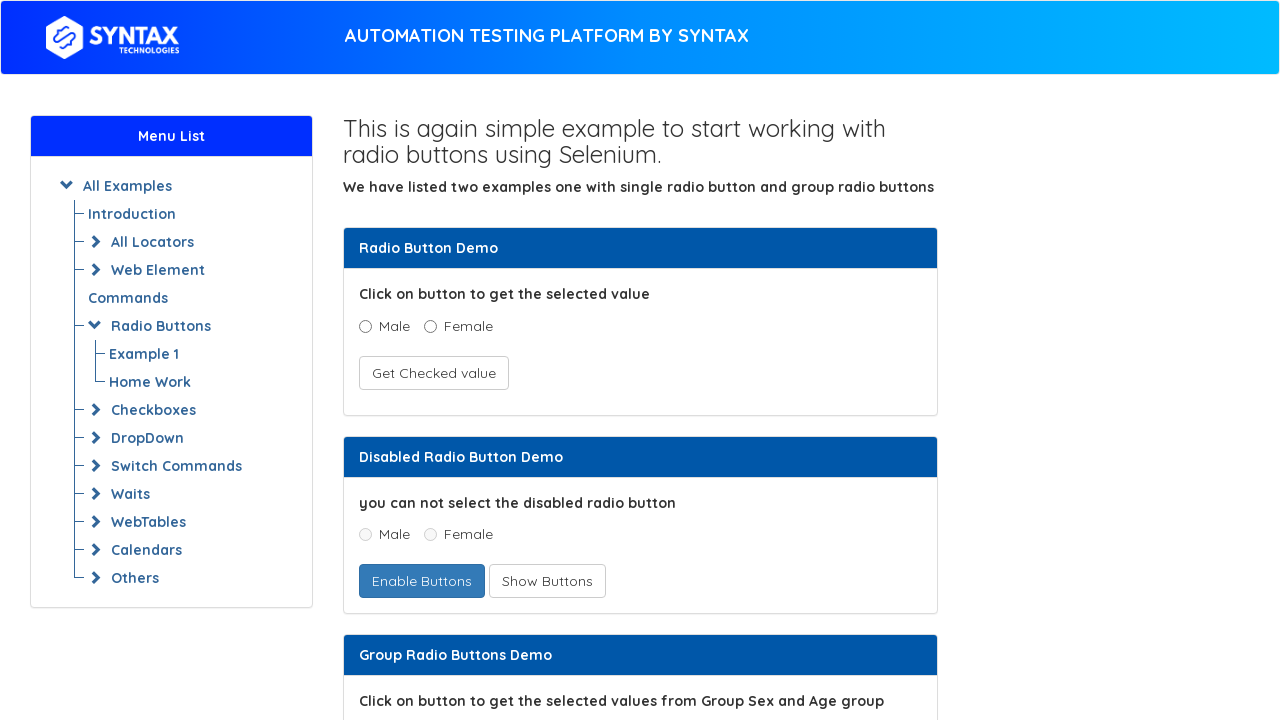

Clicked female radio button to select it at (430, 326) on input[value='Female'][name='optradio']
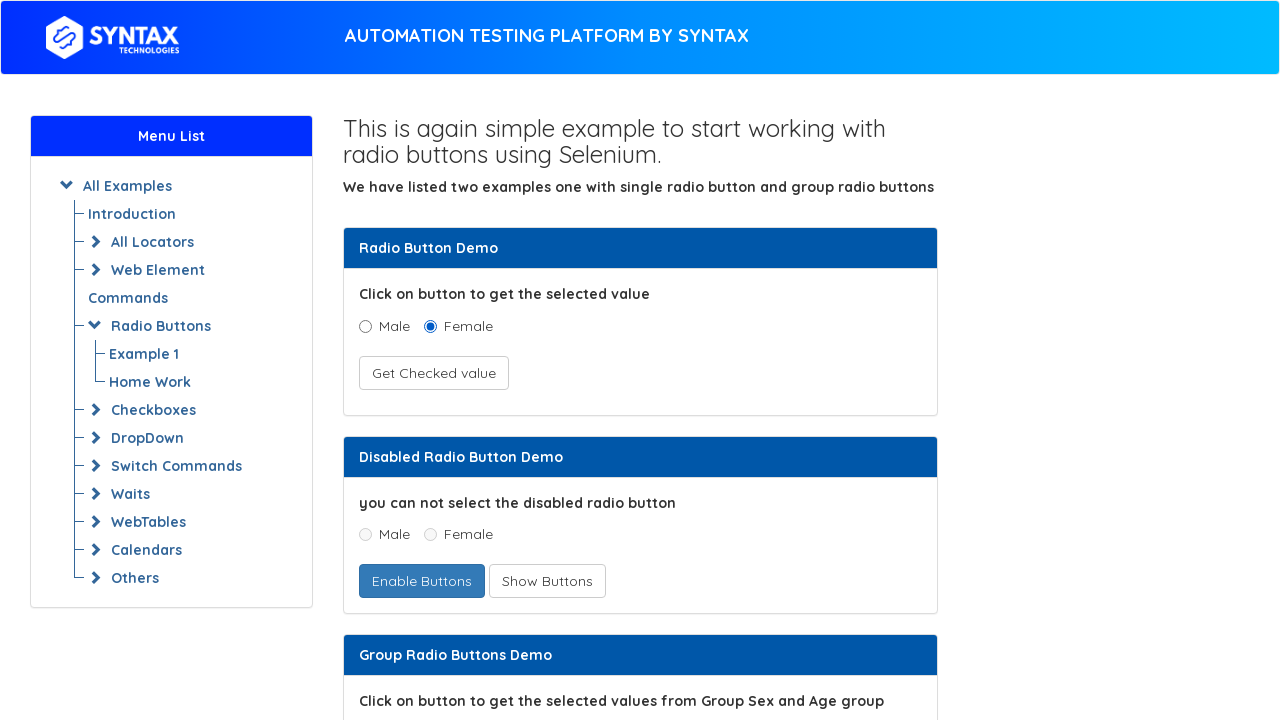

Verified female radio button is now selected
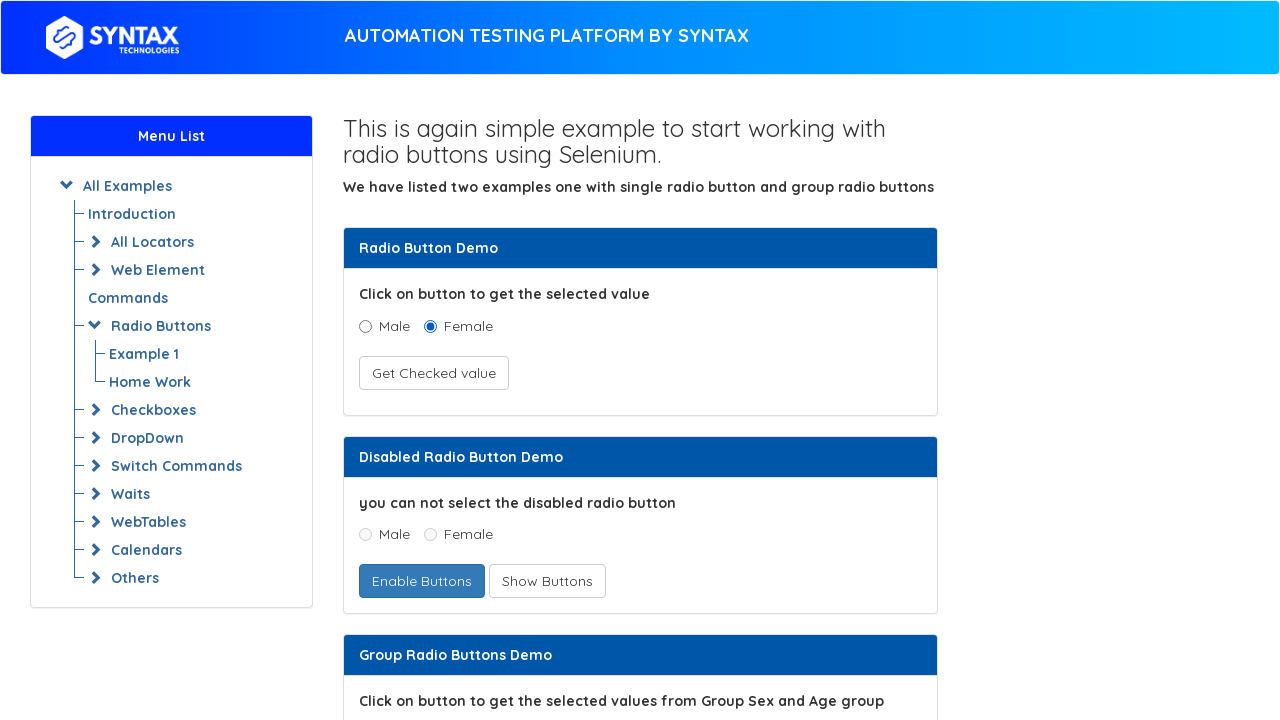

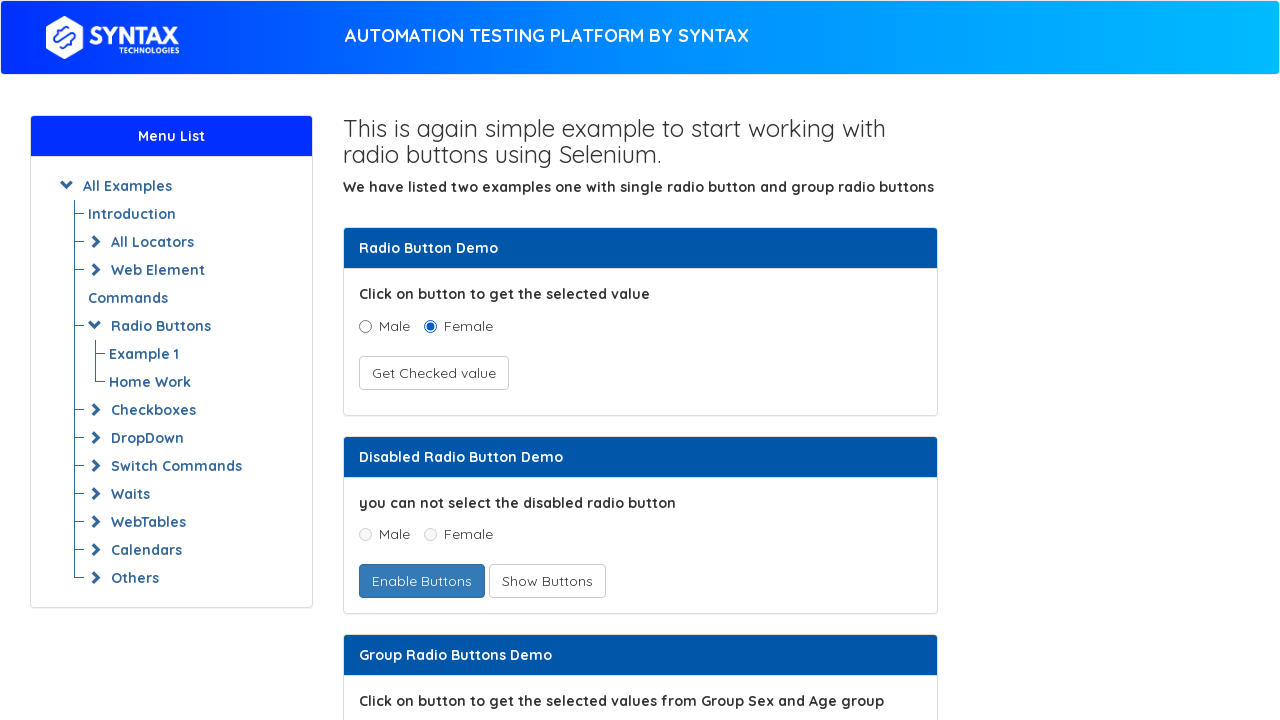